Tests basic browser navigation functionality on Trello homepage including navigating back, forward, and refreshing the page

Starting URL: https://trello.com/

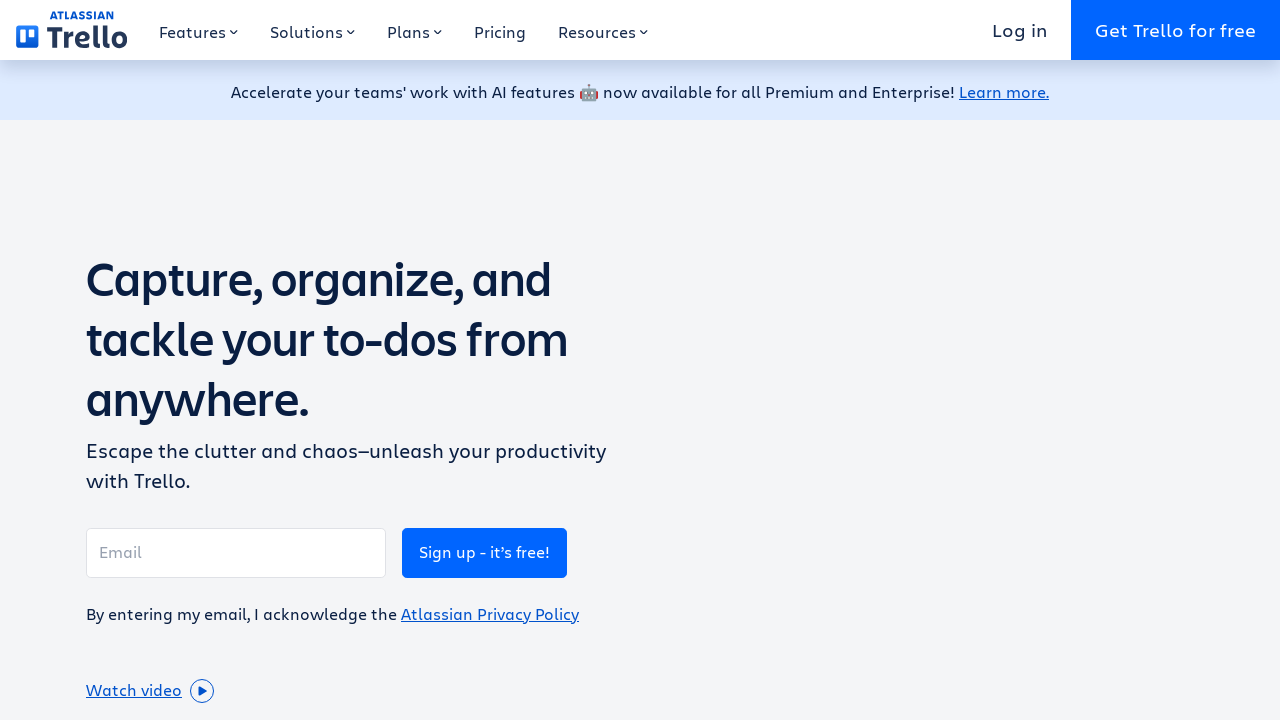

Navigated back from Trello homepage
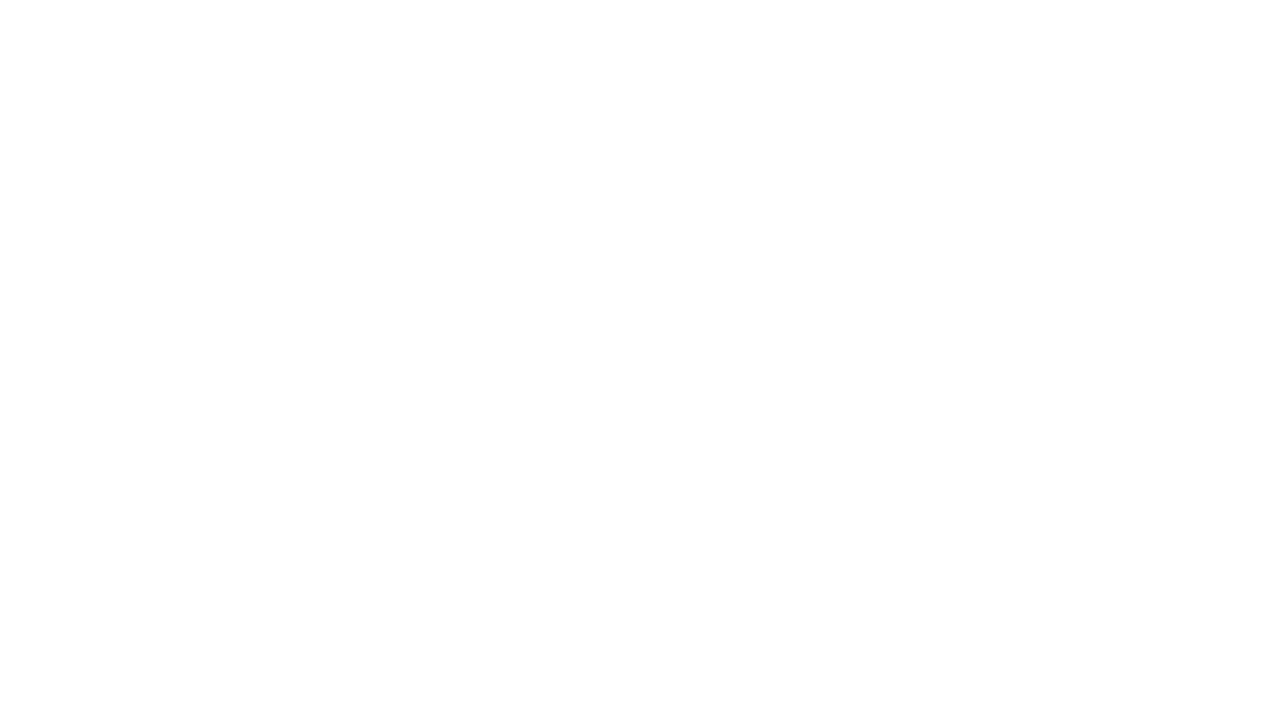

Navigated forward to Trello homepage
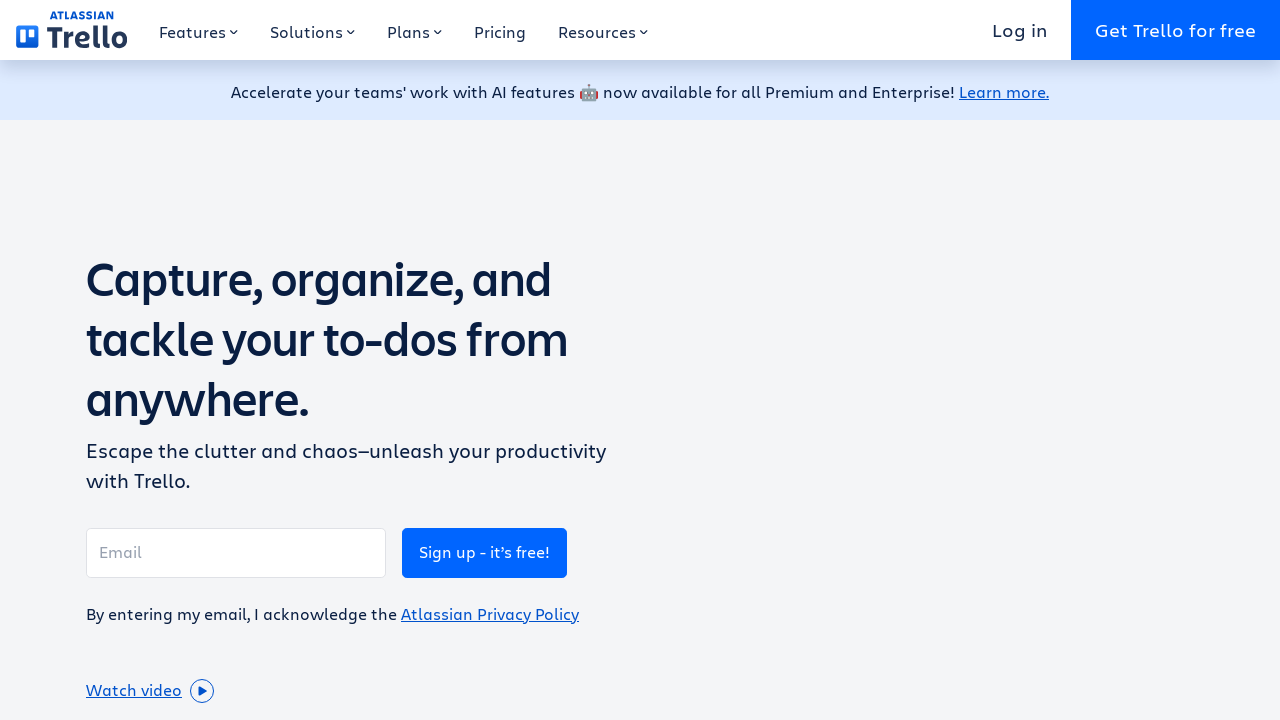

Refreshed the Trello homepage
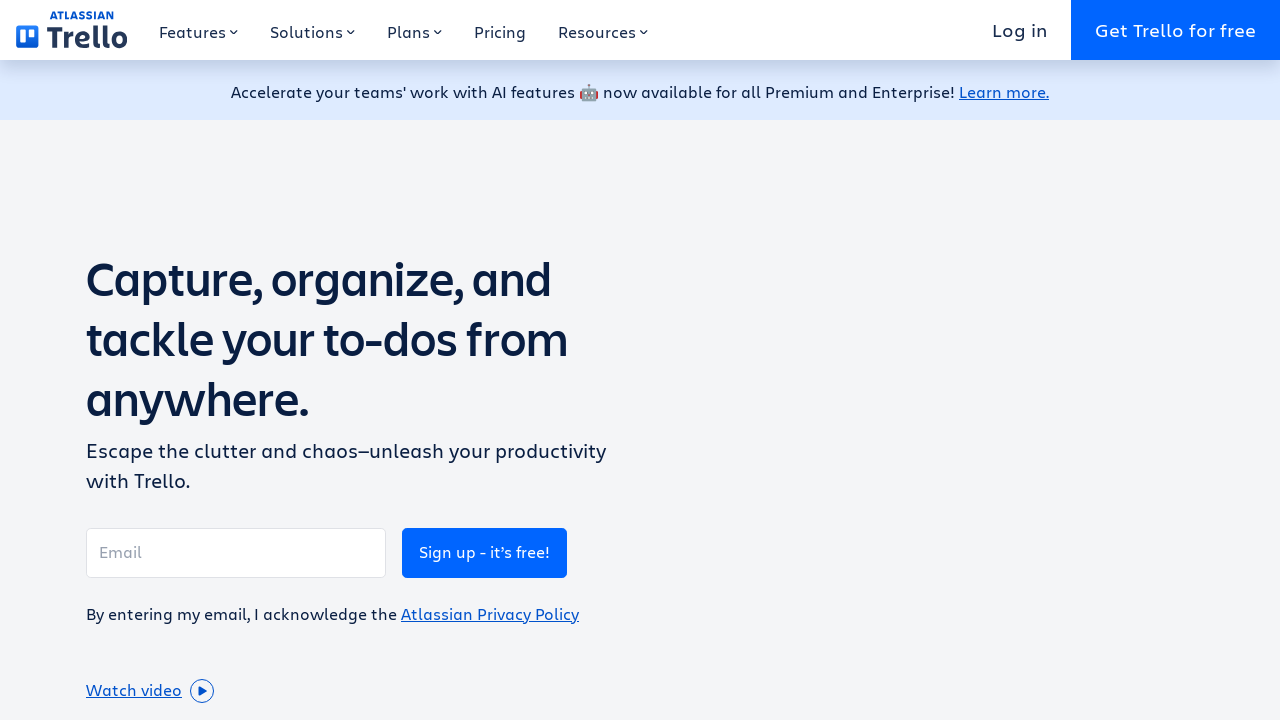

Page loaded and DOM content is ready
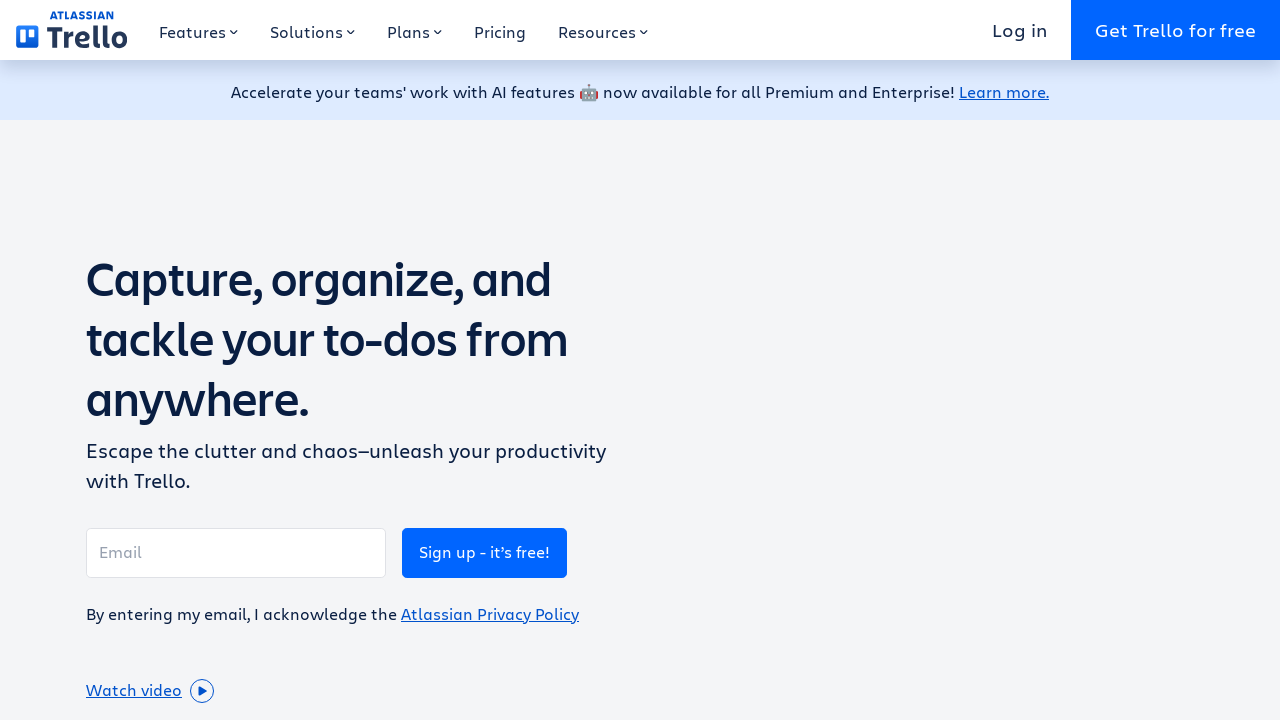

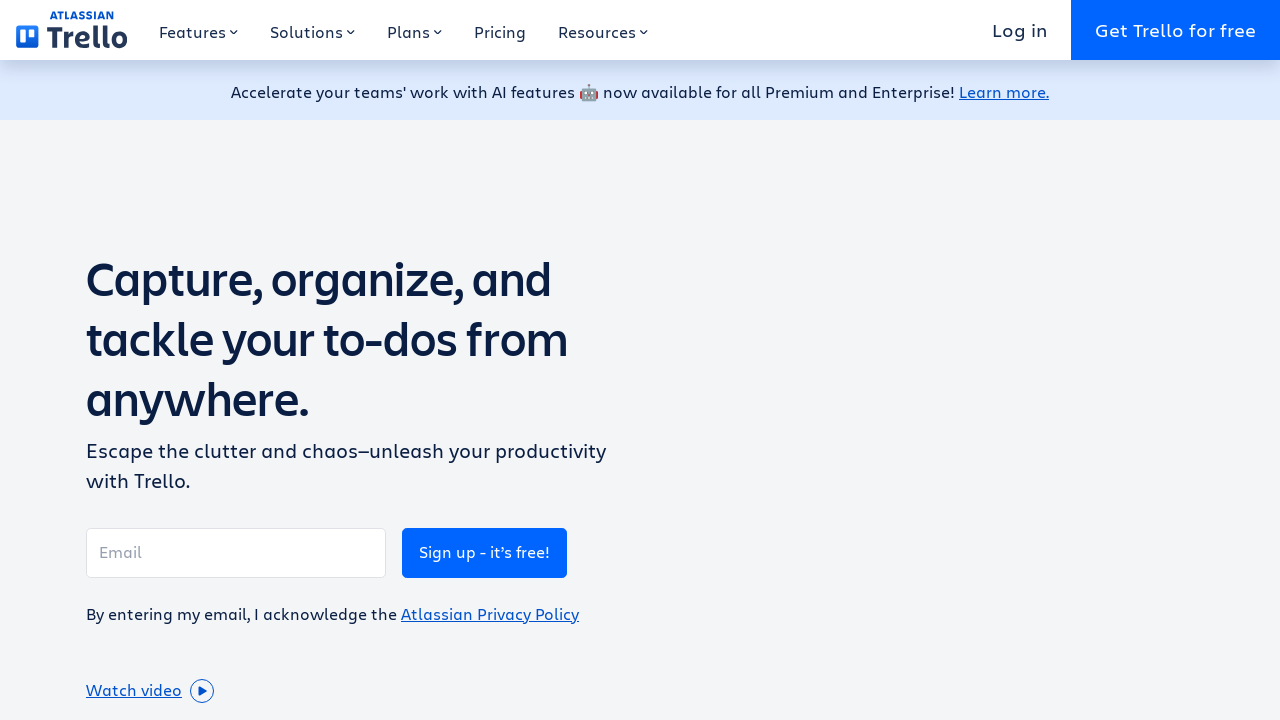